Tests web table functionality by deleting existing records and adding multiple new records through a registration form with fields for name, email, age, salary, and department.

Starting URL: https://demoqa.com/webtables

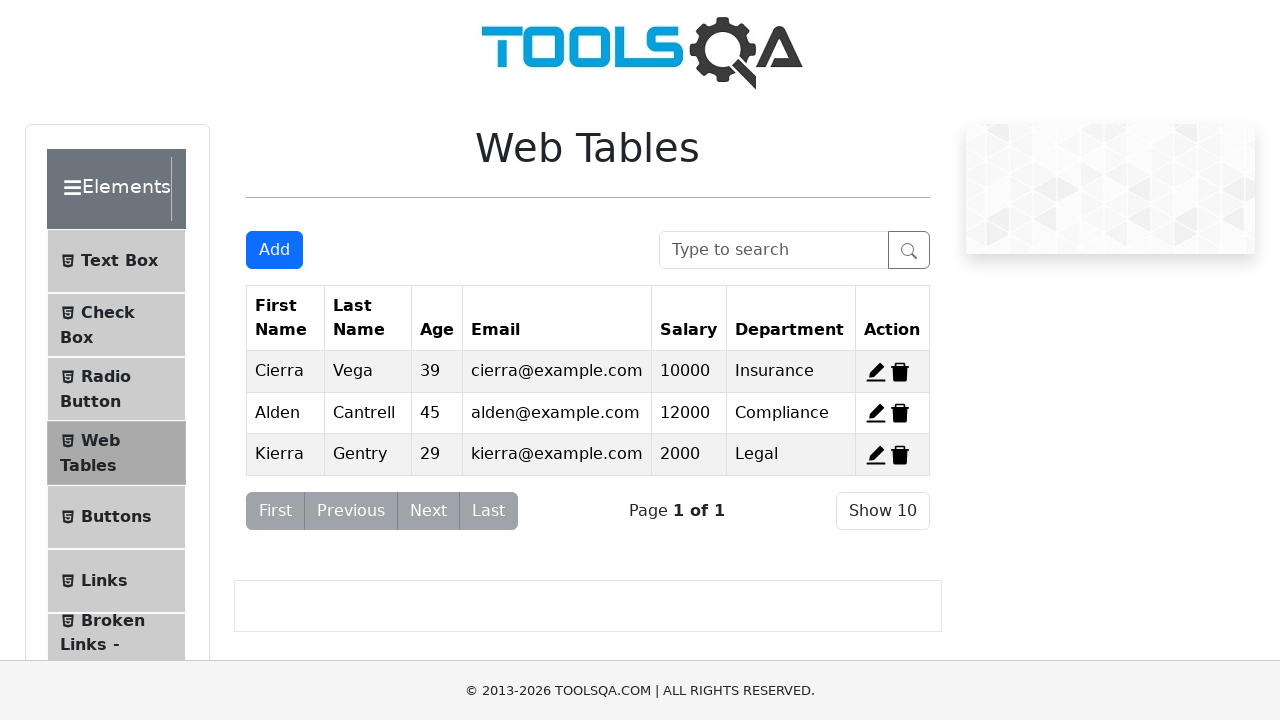

Clicked delete button for record 1 at (900, 372) on span[id='delete-record-1']
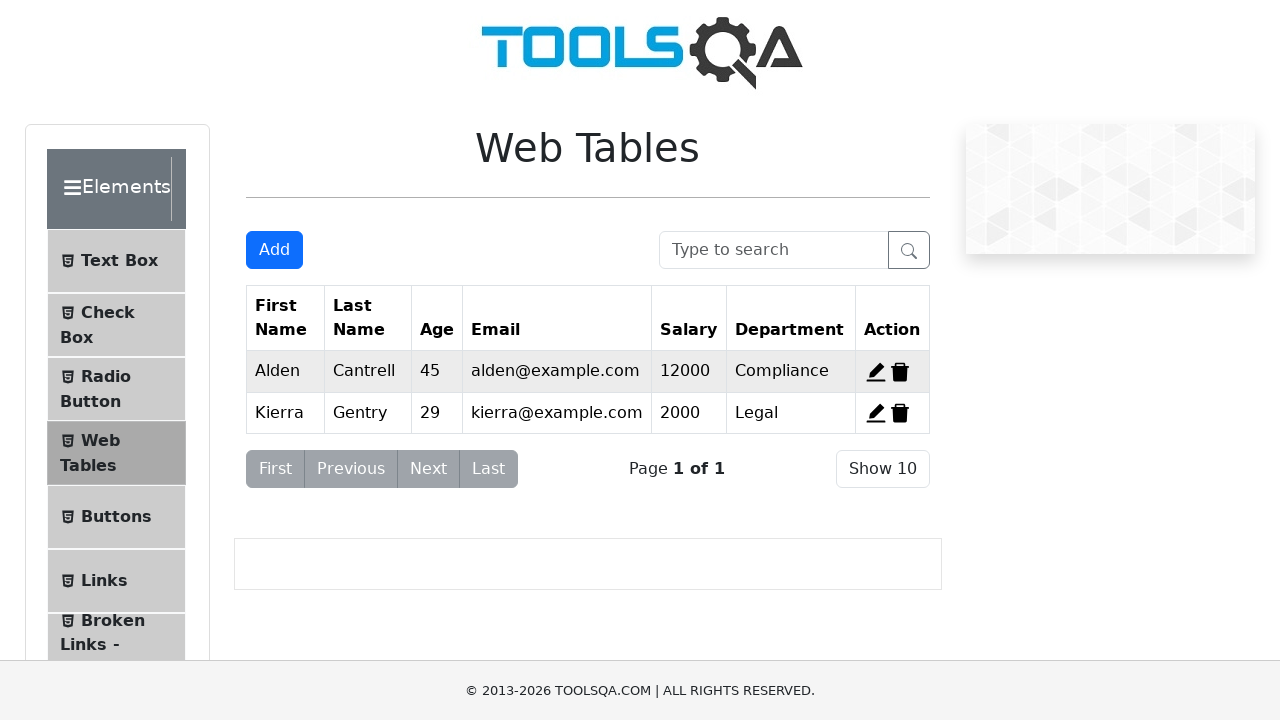

Clicked delete button for record 2 at (900, 372) on span[id='delete-record-2']
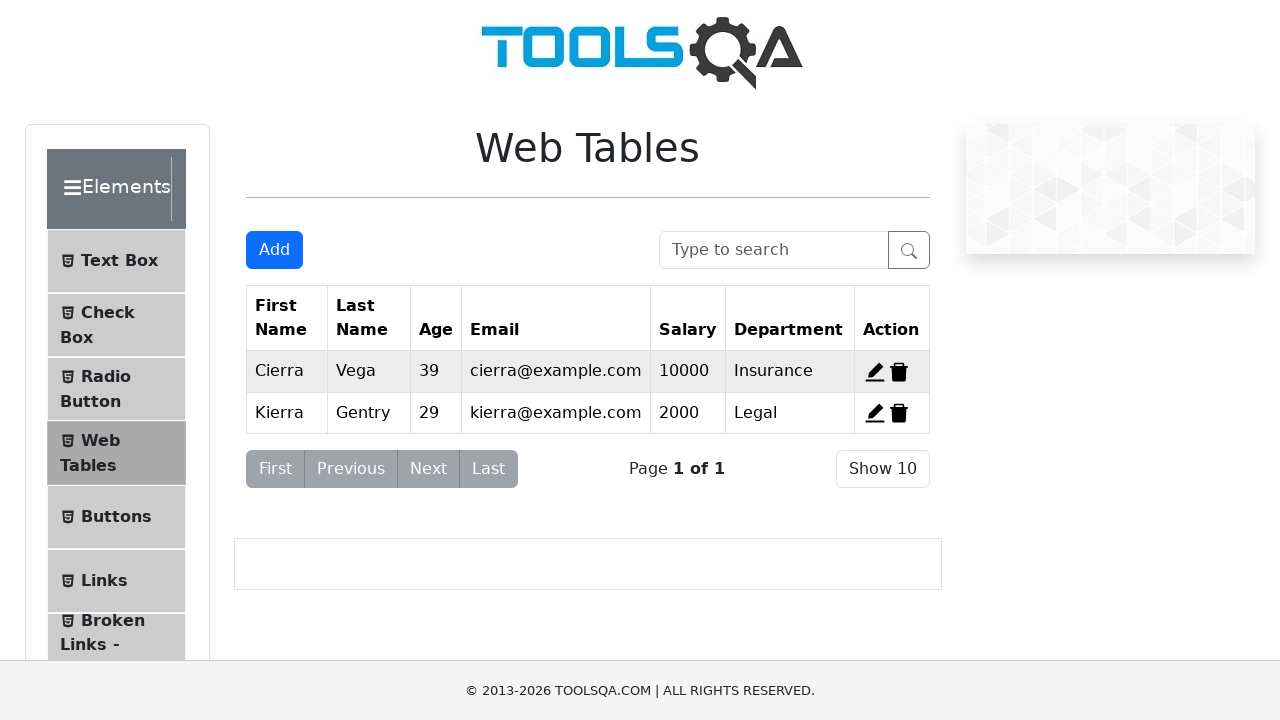

Clicked delete button for record 3 at (899, 413) on span[id='delete-record-3']
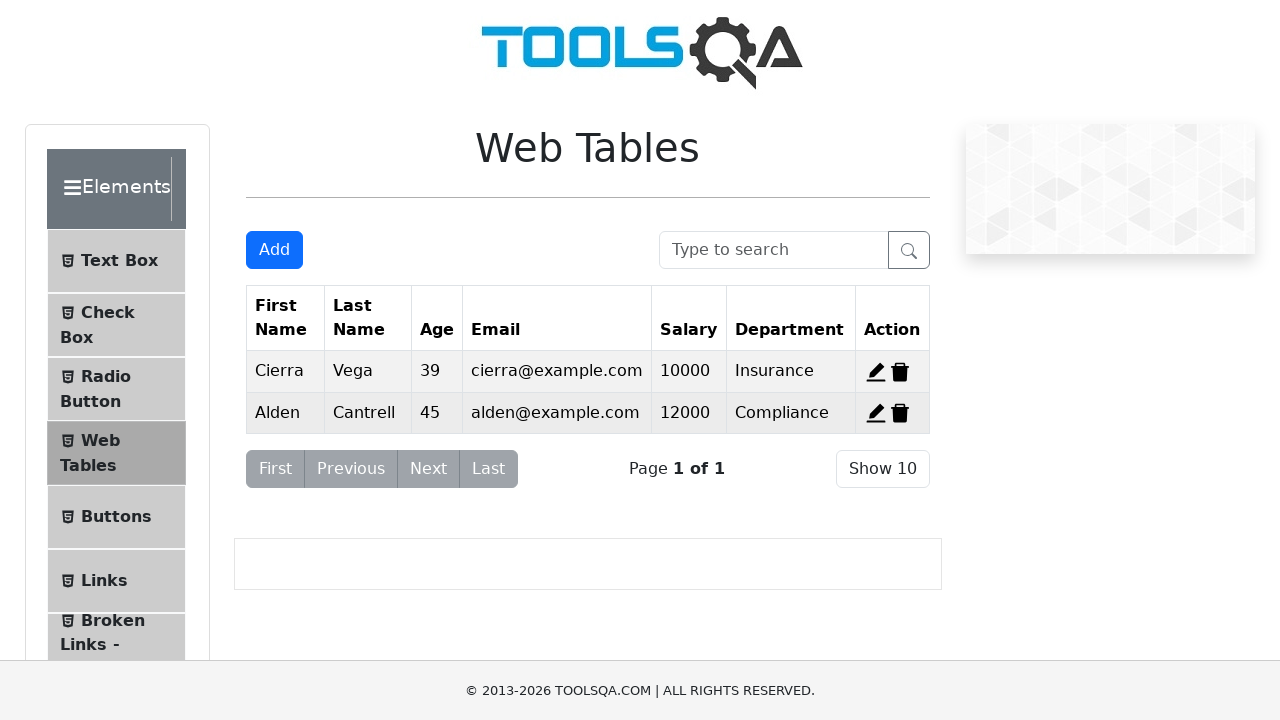

Clicked 'Add New Record' button for first record at (274, 250) on button[id='addNewRecordButton']
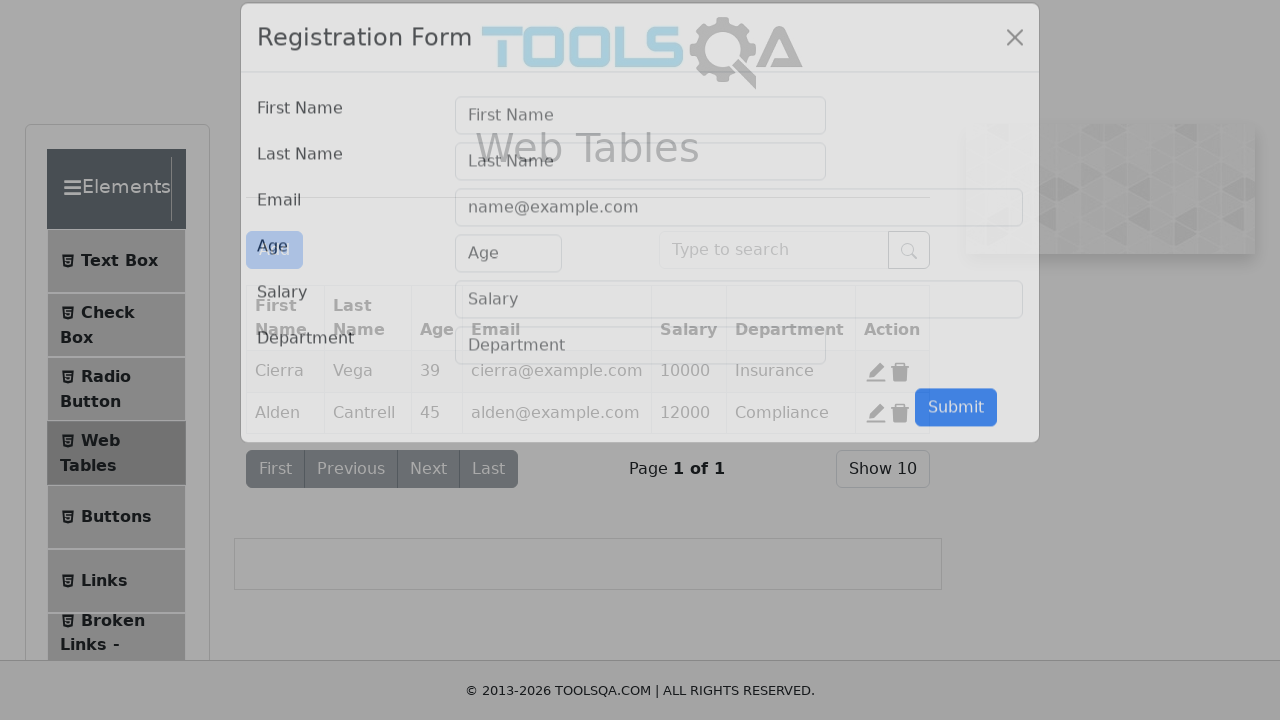

Filled first name 'ram' in registration form on input[id='firstName']
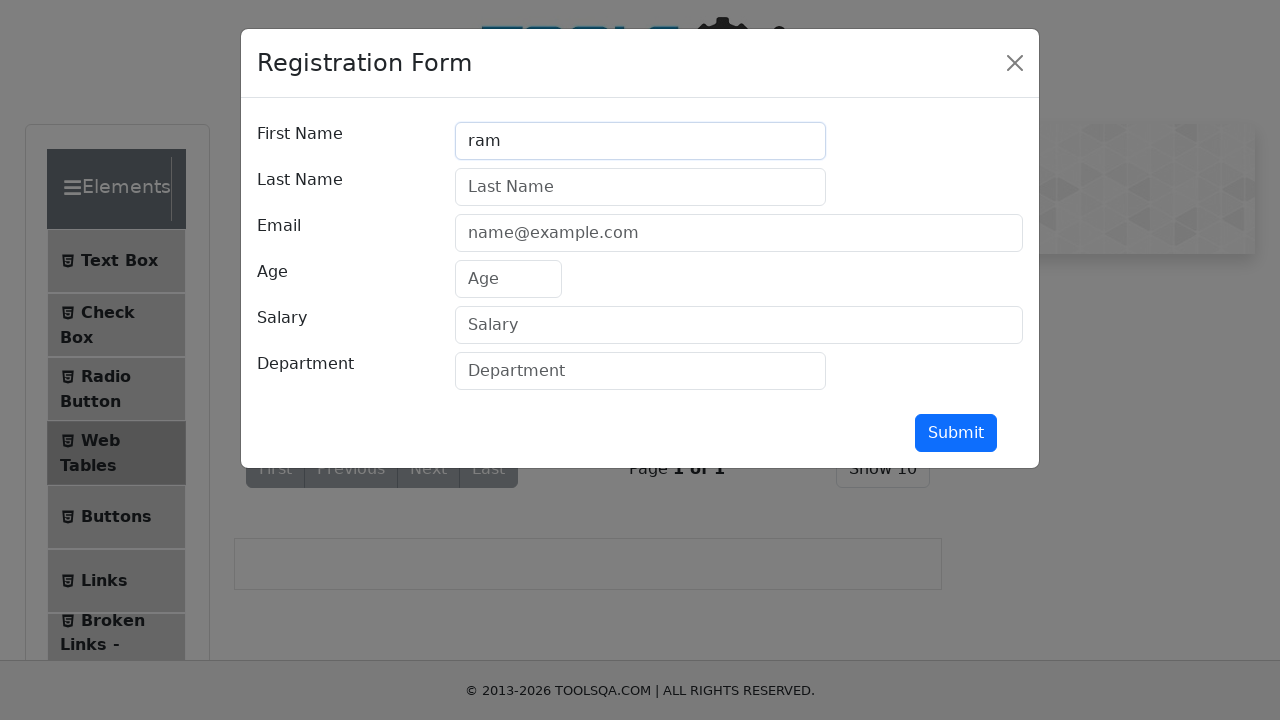

Filled last name 'BG' in registration form on input[id='lastName']
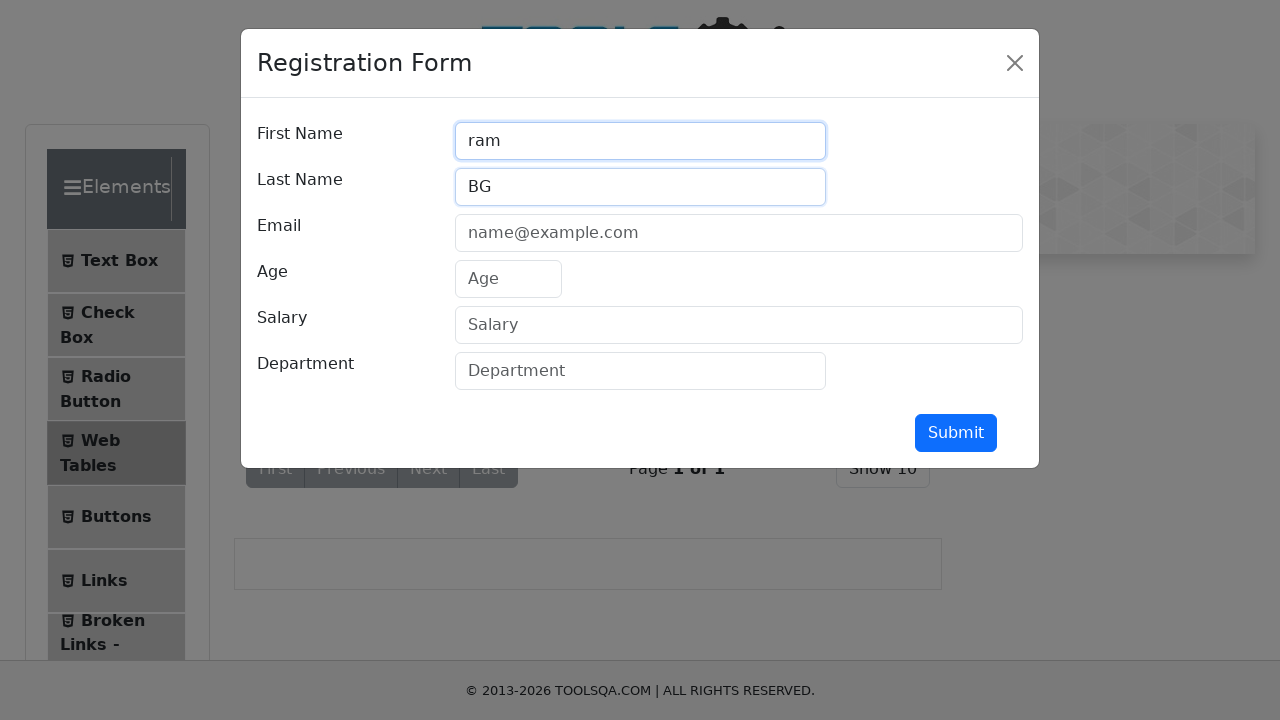

Filled email 'ramaraddi61@gmail.com' in registration form on input[id='userEmail']
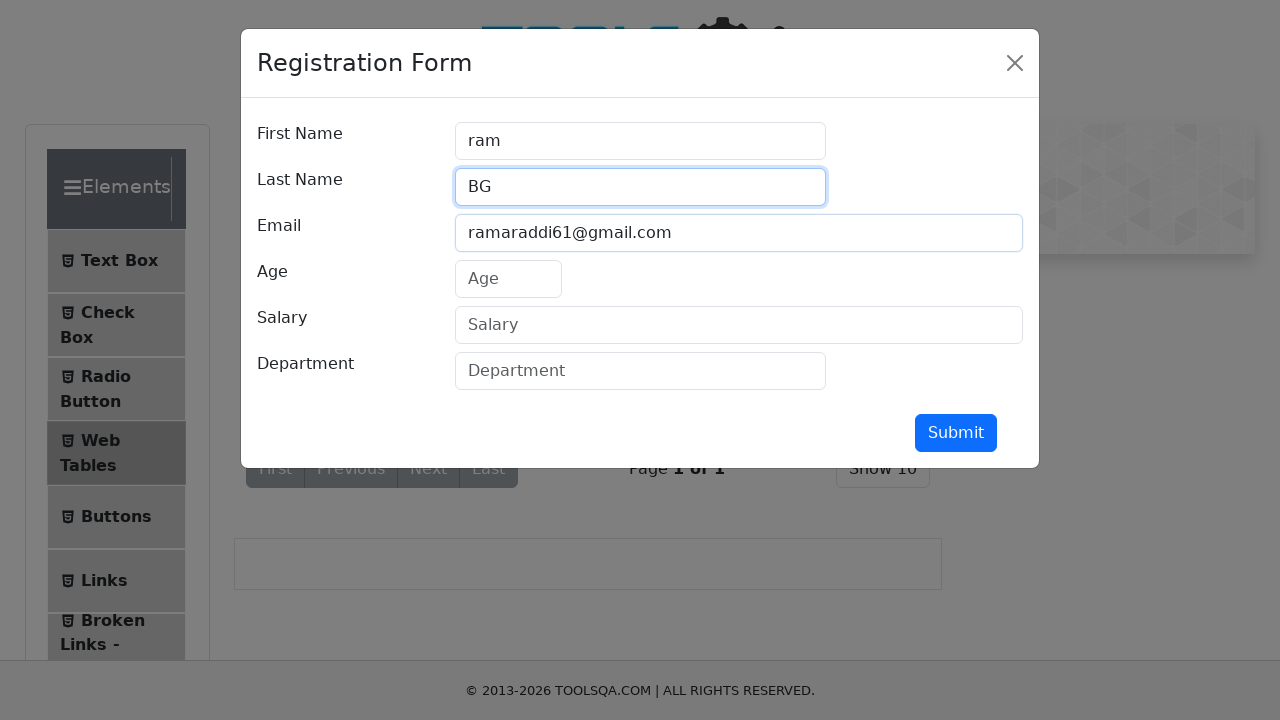

Filled age '28' in registration form on input[id='age']
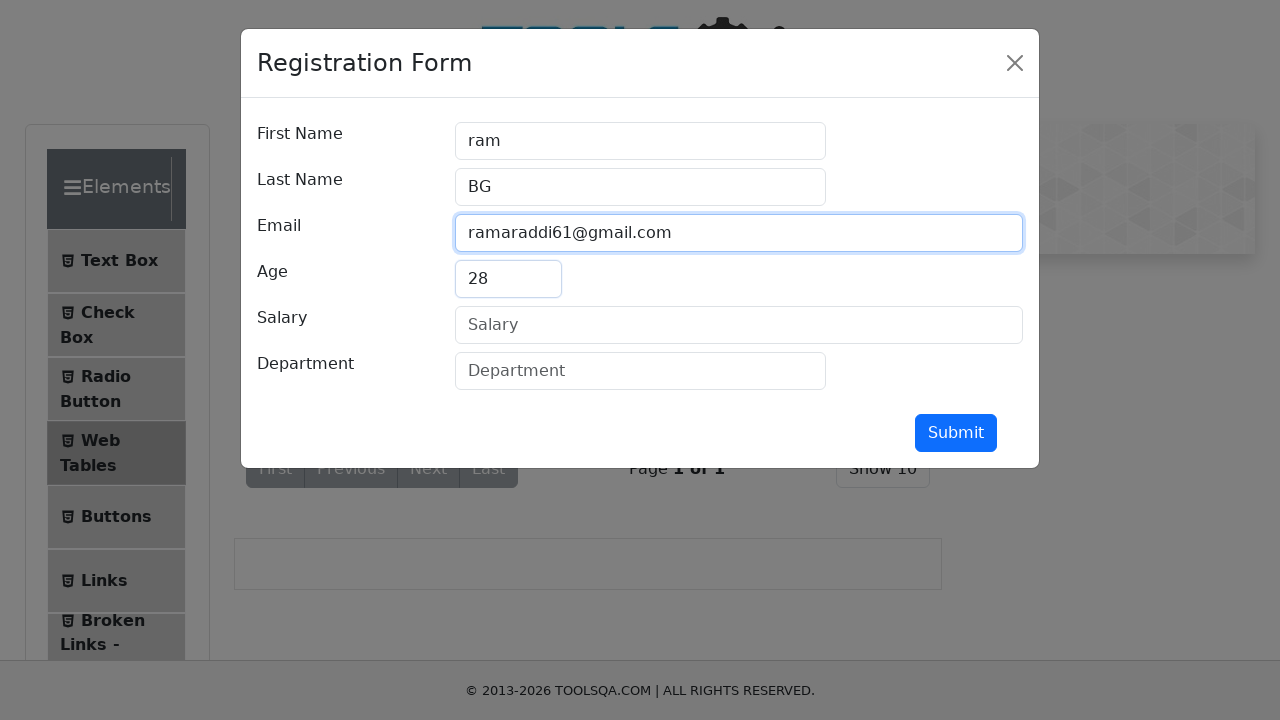

Filled salary '50000' in registration form on input[id='salary']
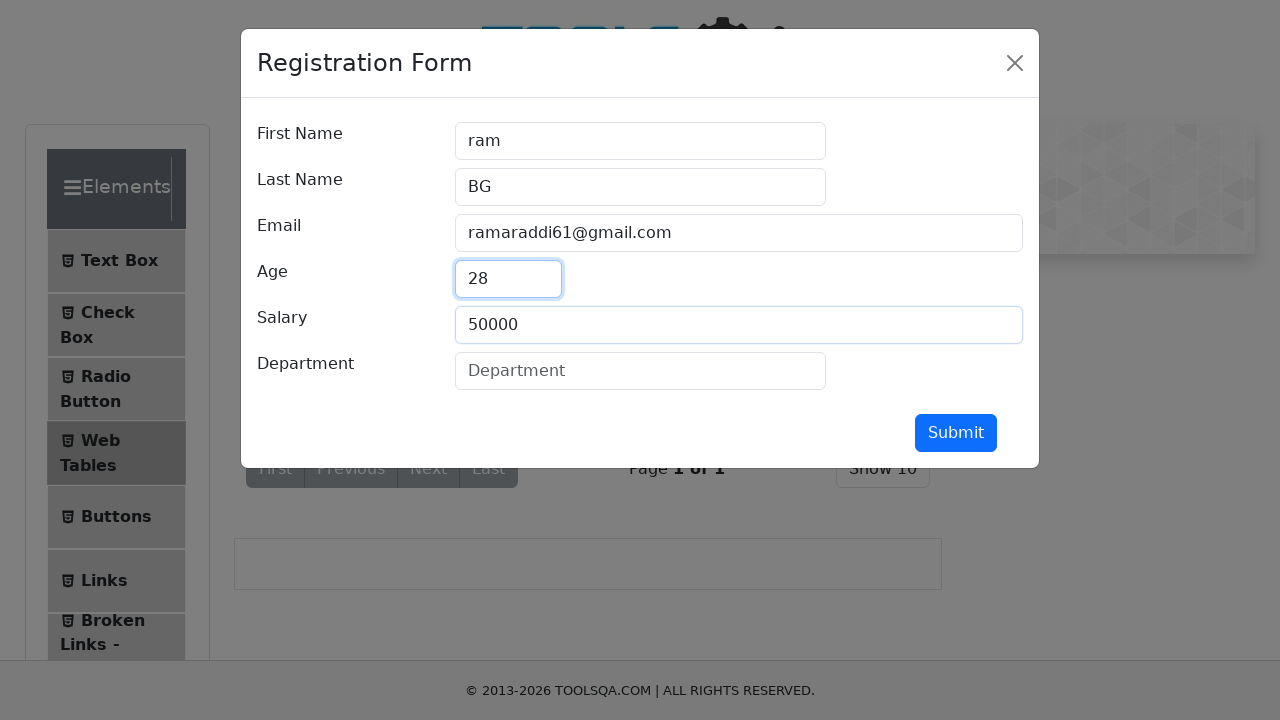

Filled department 'Automation testing' in registration form on input[id='department']
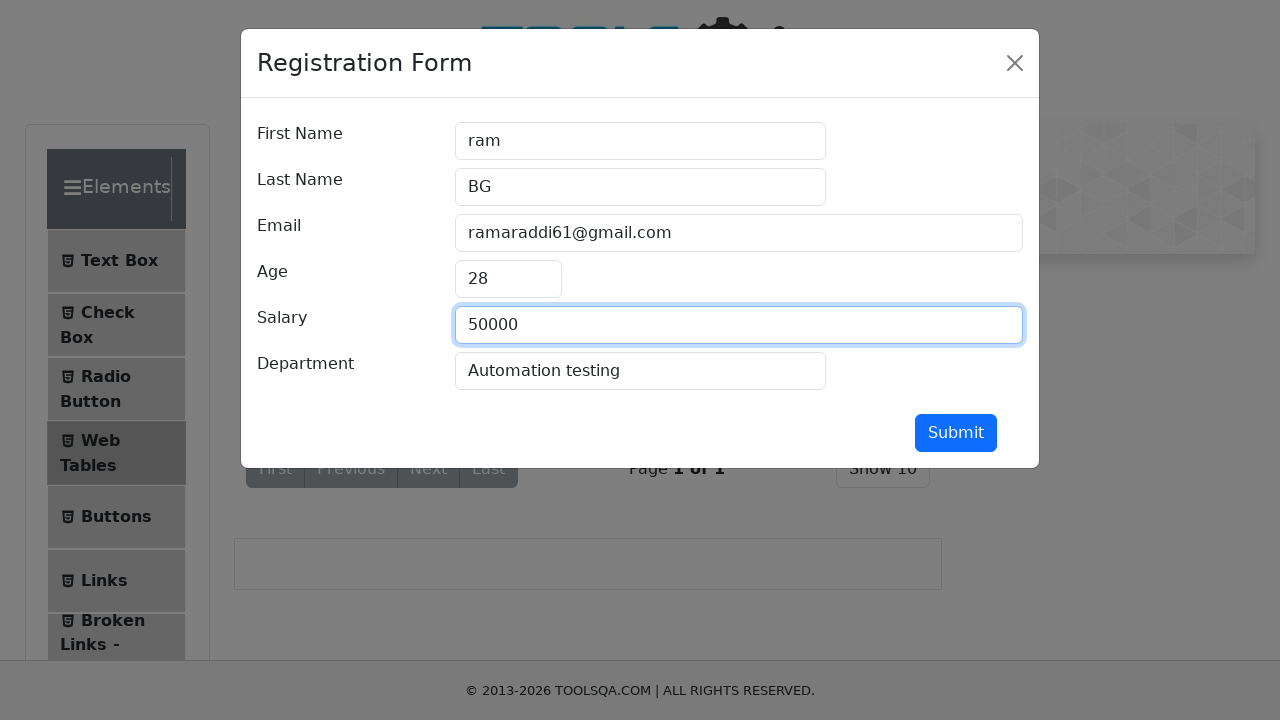

Submitted first new record at (956, 433) on button[id='submit']
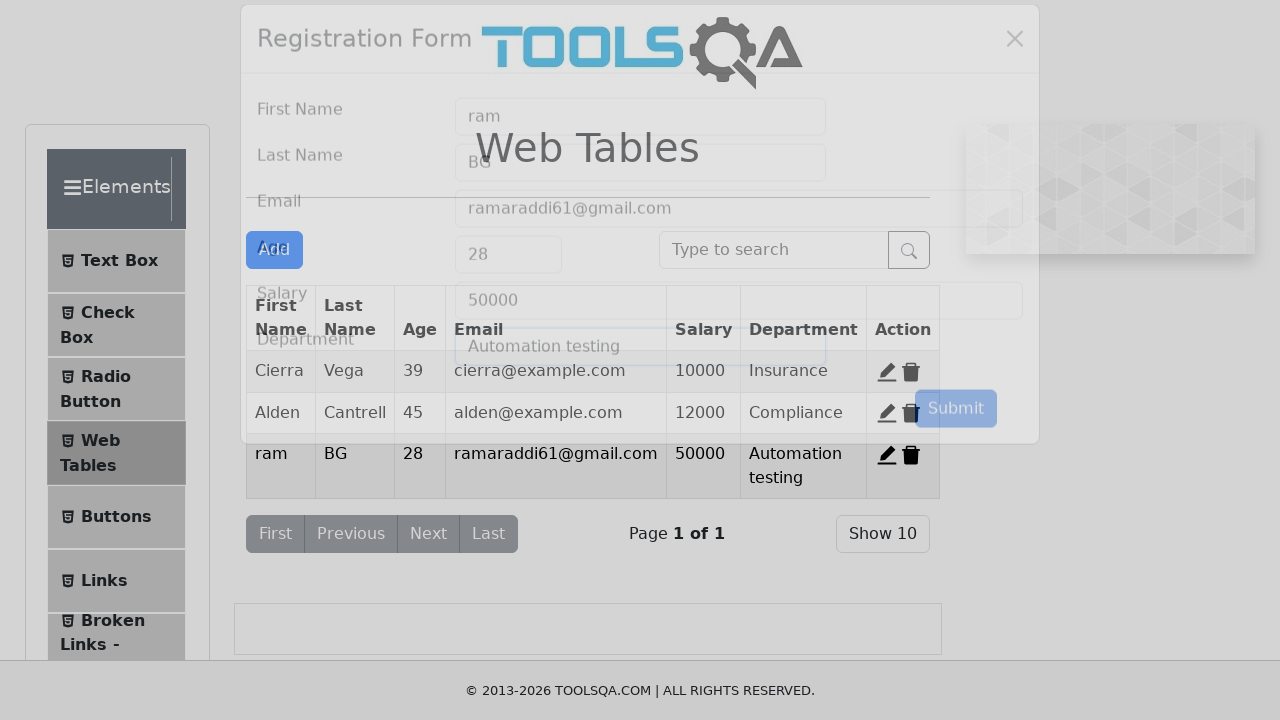

Clicked 'Add New Record' button for second record at (274, 250) on button[id='addNewRecordButton']
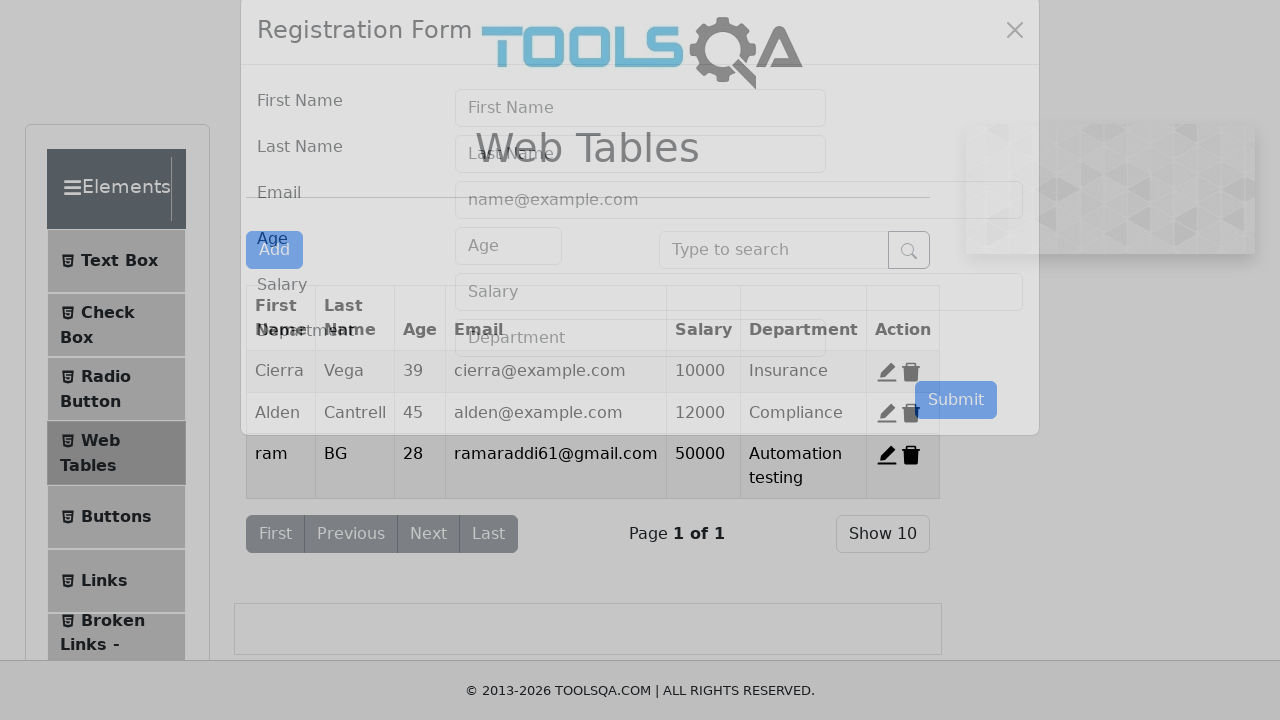

Filled first name 'ramaraddi' in registration form on input[id='firstName']
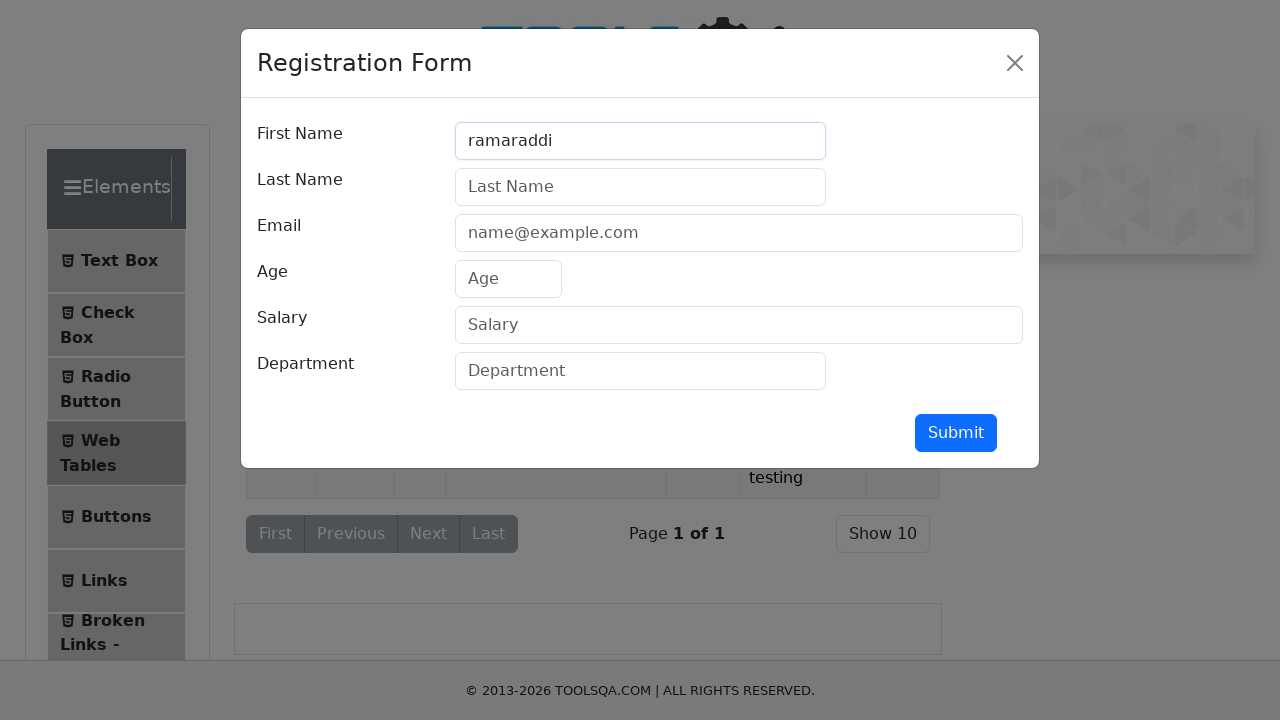

Filled last name 'BG' in registration form on input[id='lastName']
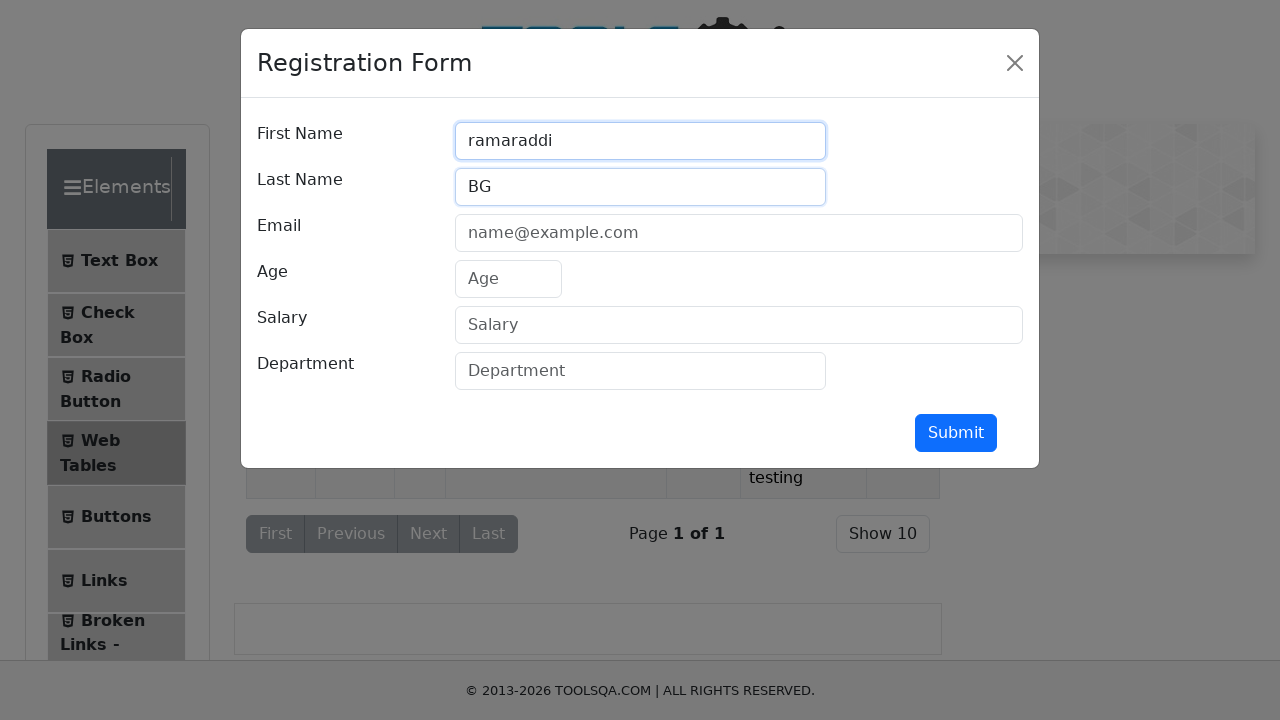

Filled email 'ramaraddi66@gmail.com' in registration form on input[id='userEmail']
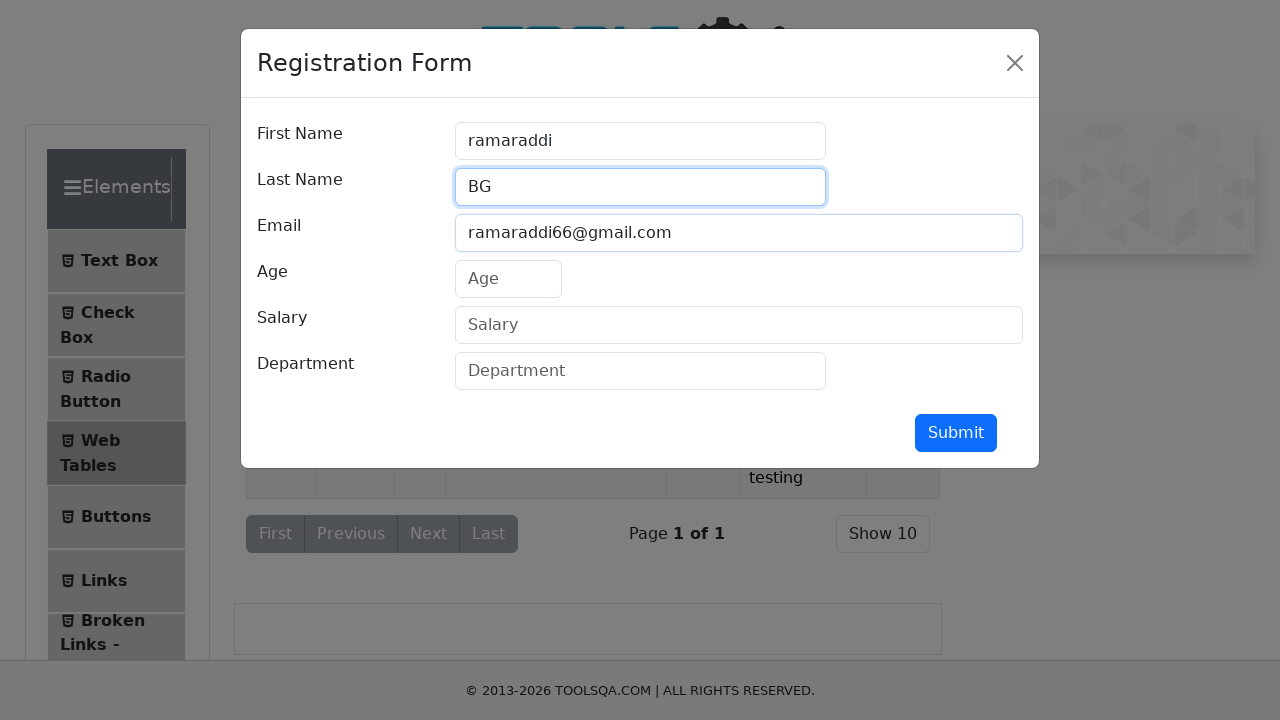

Filled age '28' in registration form on input[id='age']
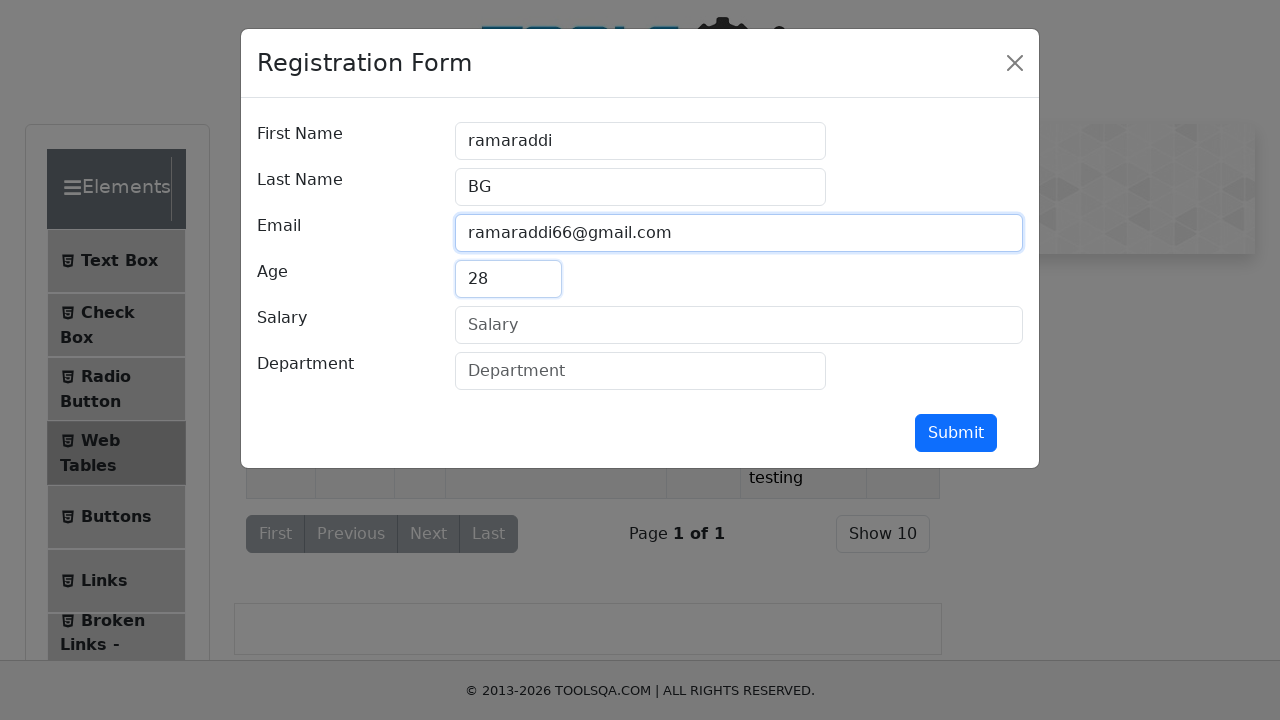

Filled salary '100000' in registration form on input[id='salary']
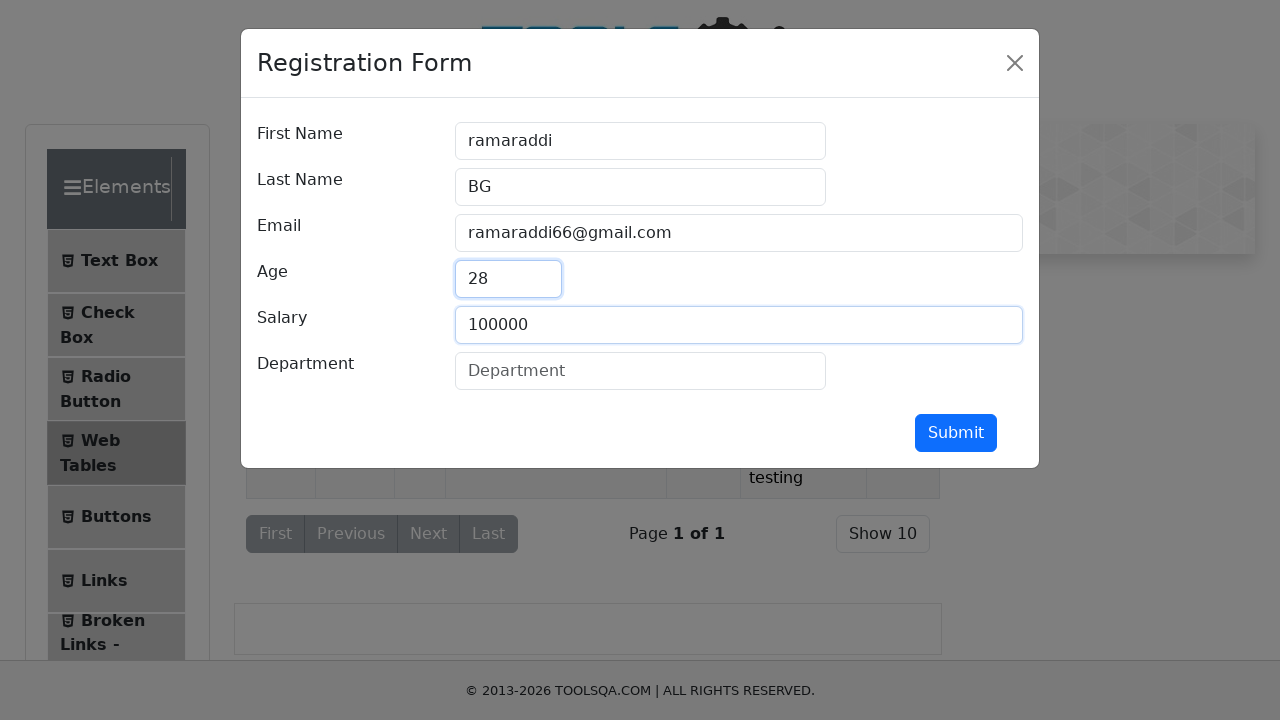

Filled department 'Automation testing' in registration form on input[id='department']
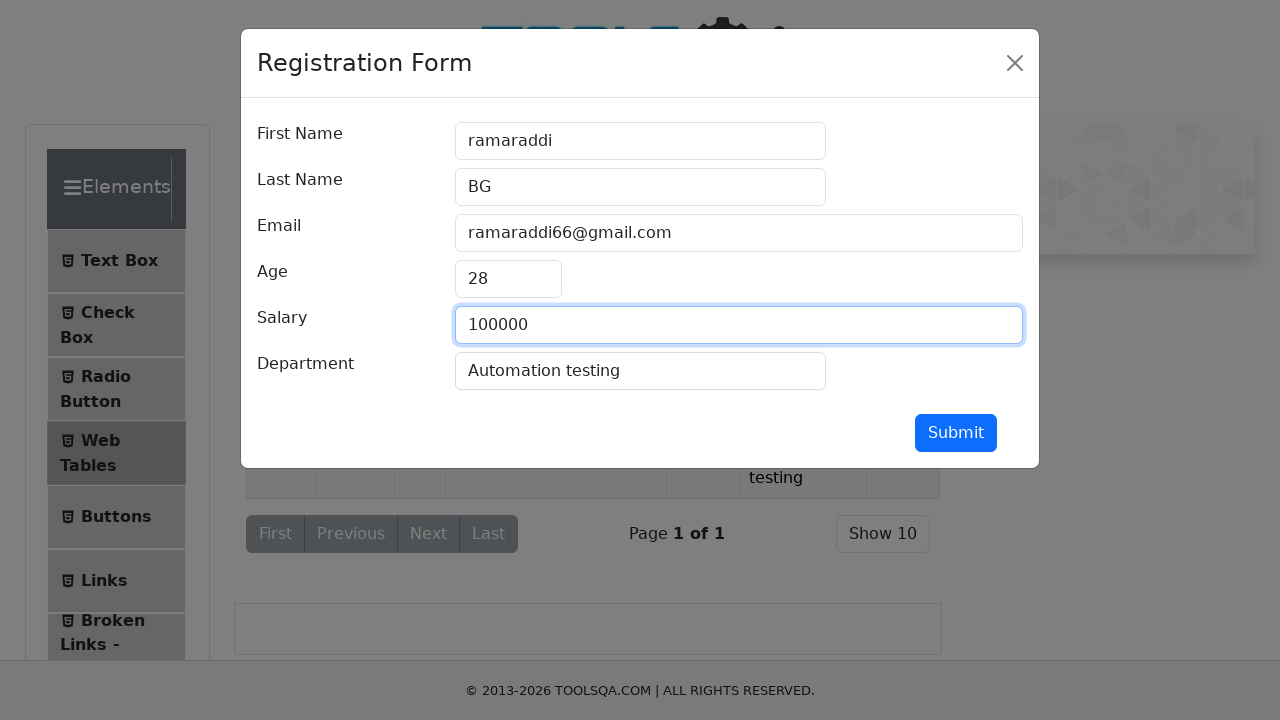

Submitted second new record at (956, 433) on button[id='submit']
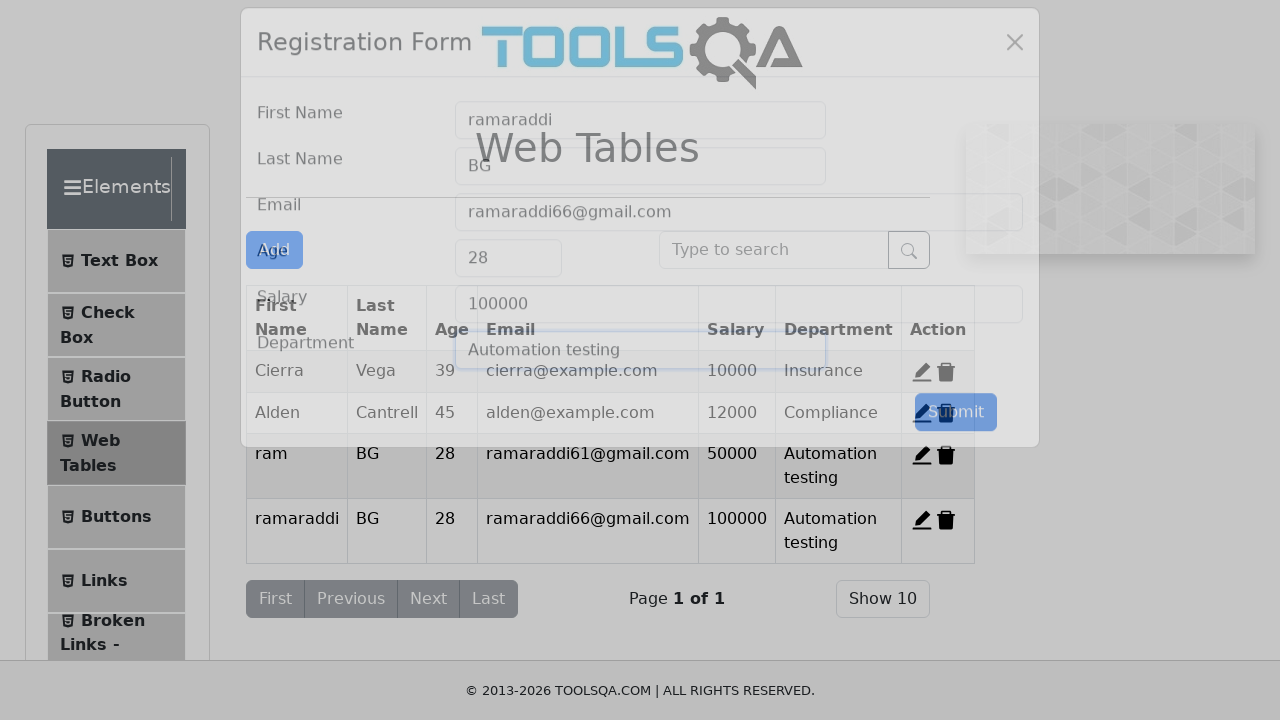

Clicked 'Add New Record' button for third record at (274, 250) on button[id='addNewRecordButton']
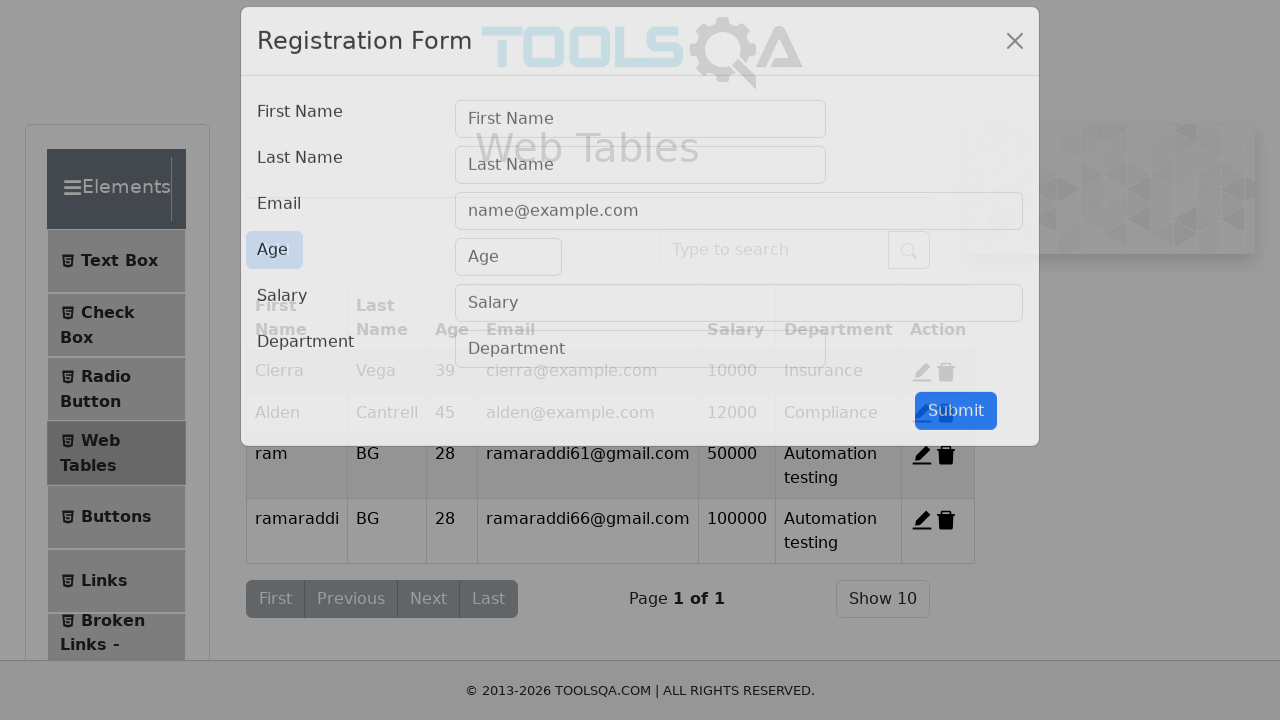

Filled first name 'ramaraddi' in registration form on input[id='firstName']
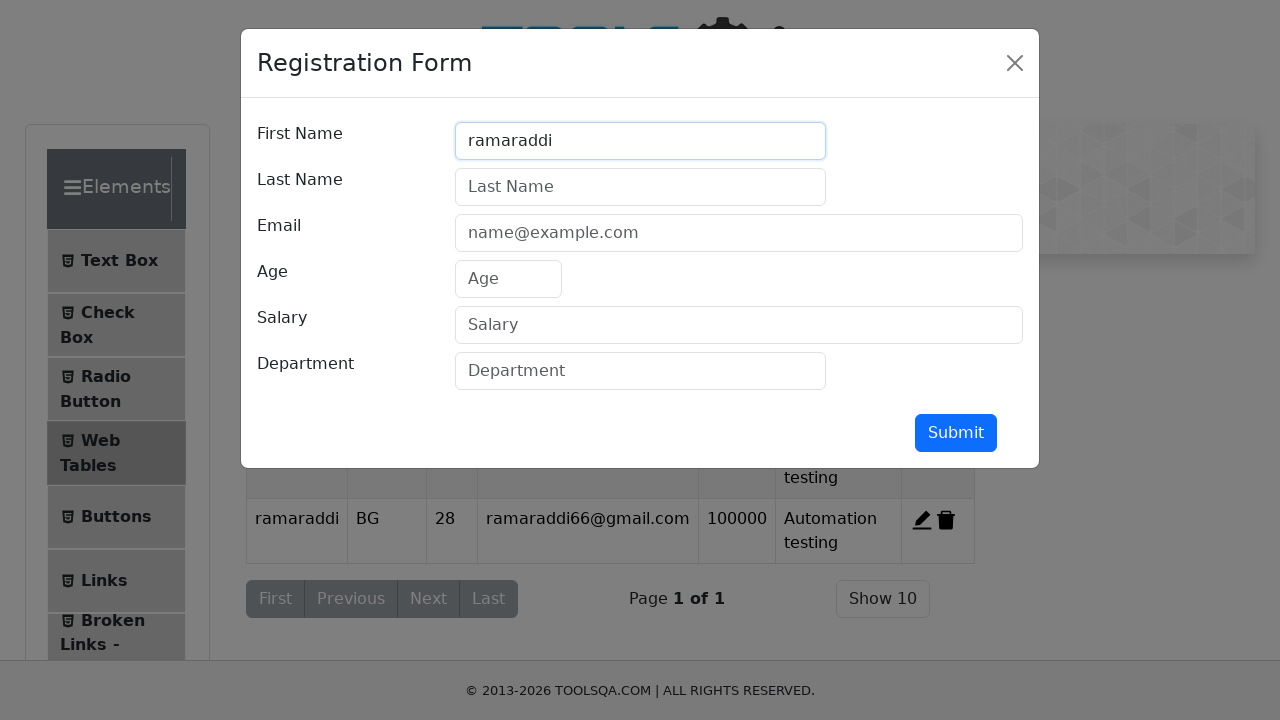

Filled last name 'BG' in registration form on input[id='lastName']
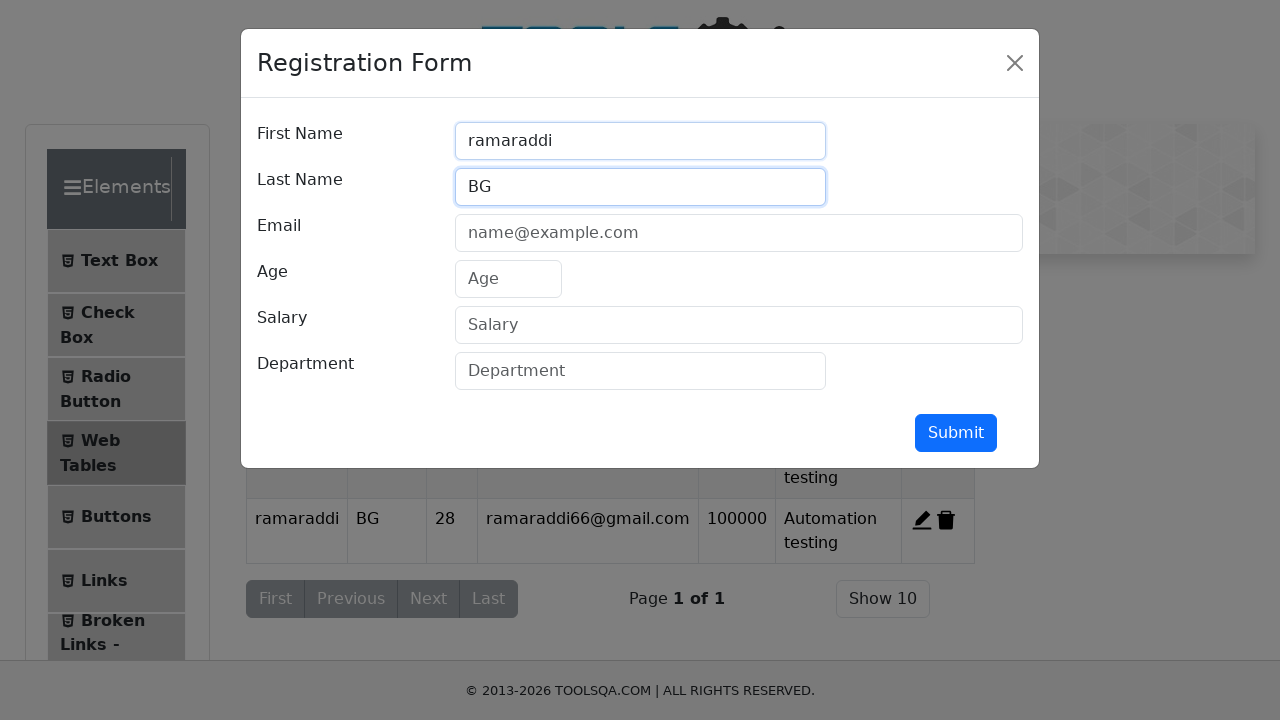

Filled email 'ramaraddi21@gmail.com' in registration form on input[id='userEmail']
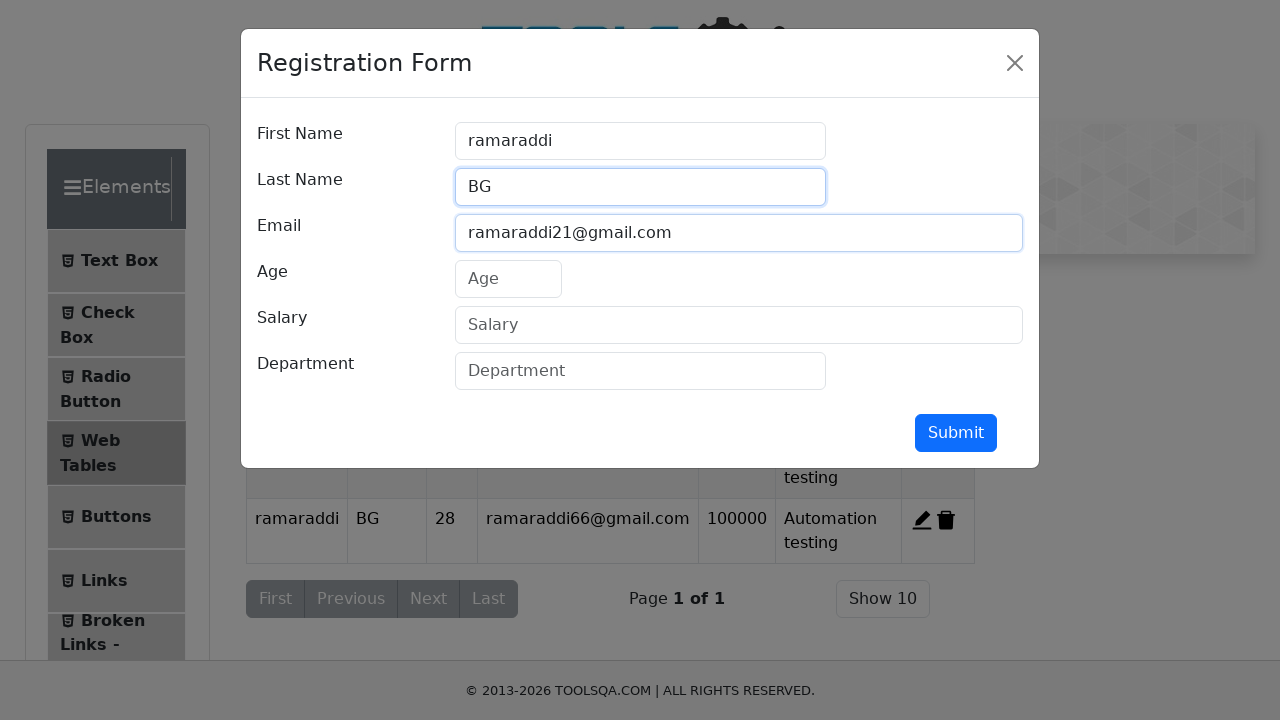

Filled age '28' in registration form on input[id='age']
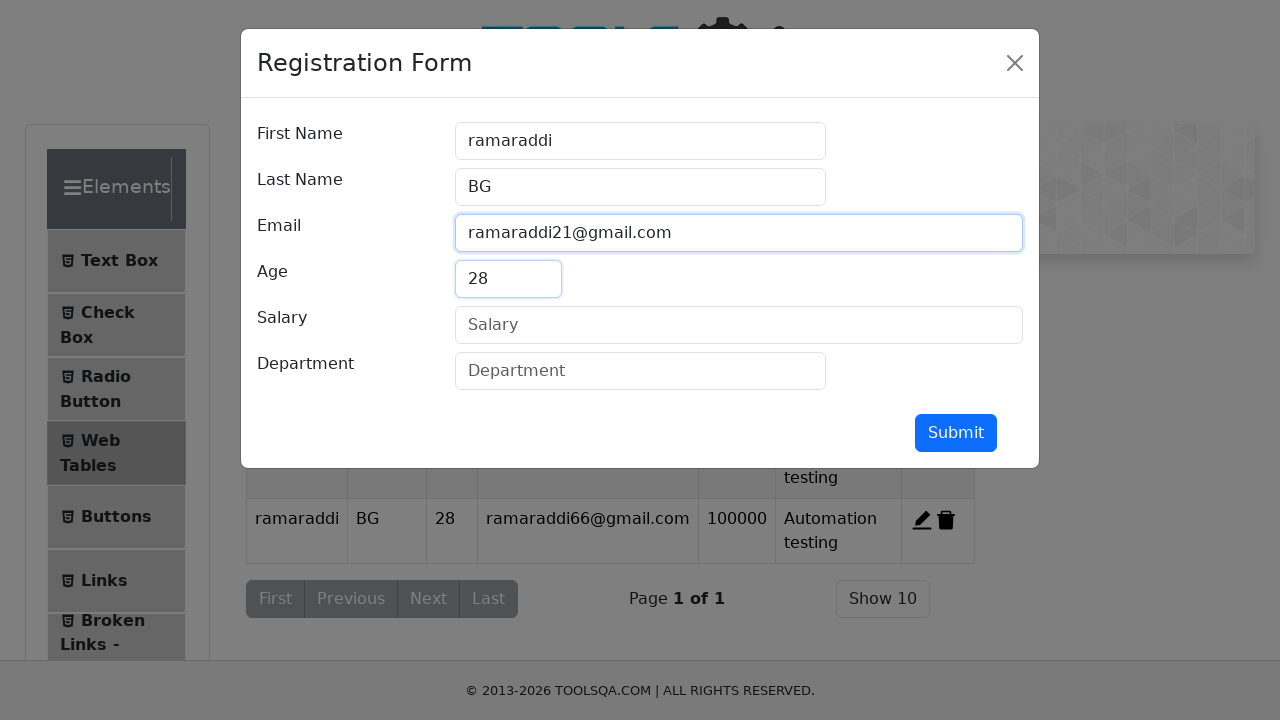

Filled salary '150000' in registration form on input[id='salary']
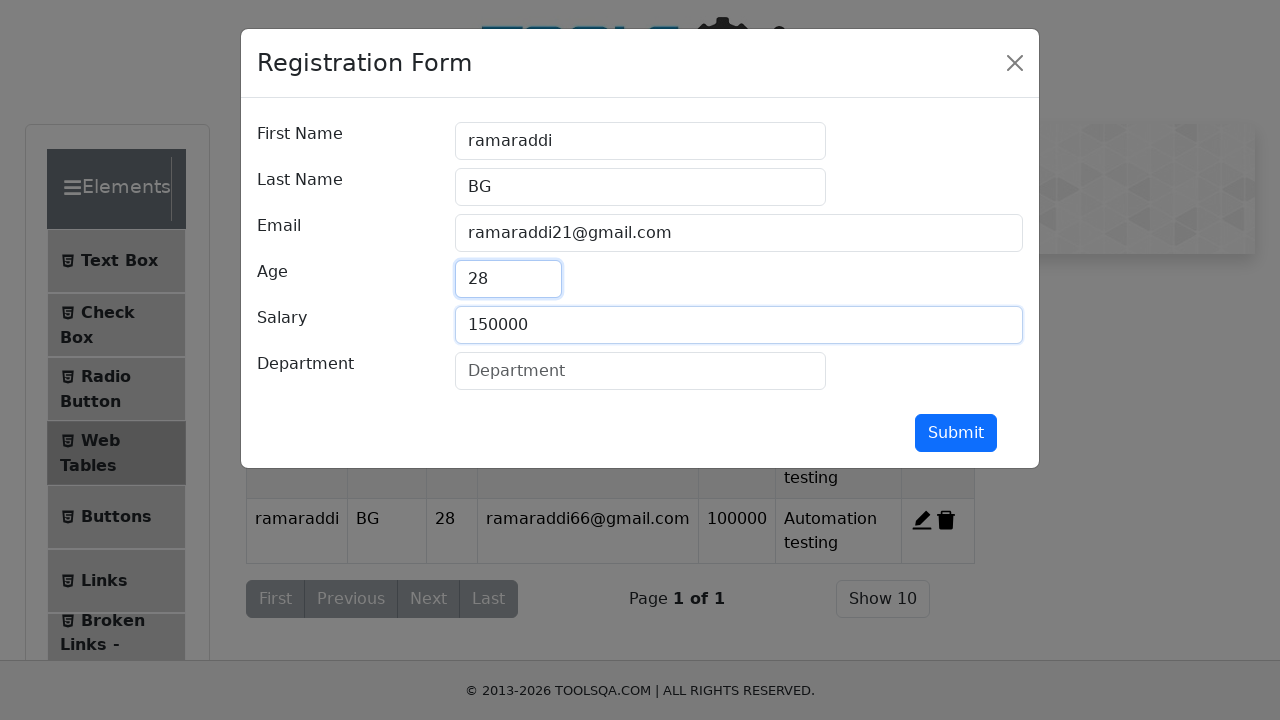

Filled department 'Automation testing' in registration form on input[id='department']
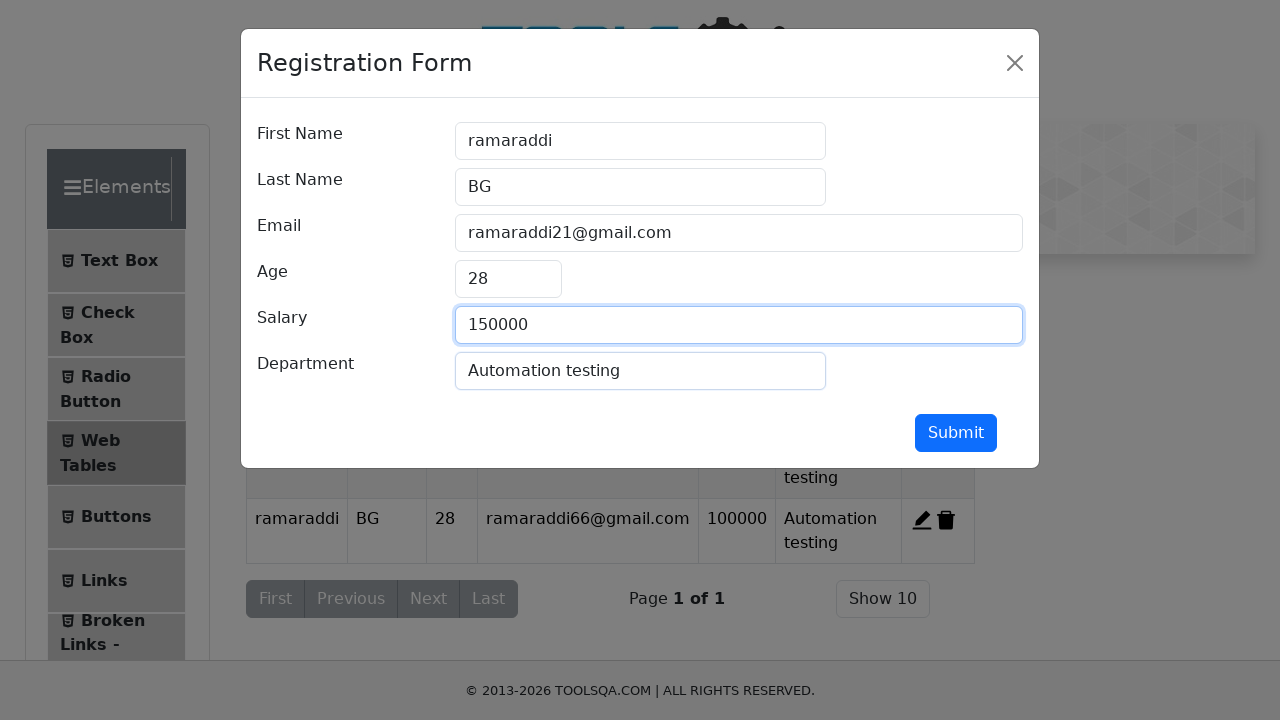

Submitted third new record at (956, 433) on button[id='submit']
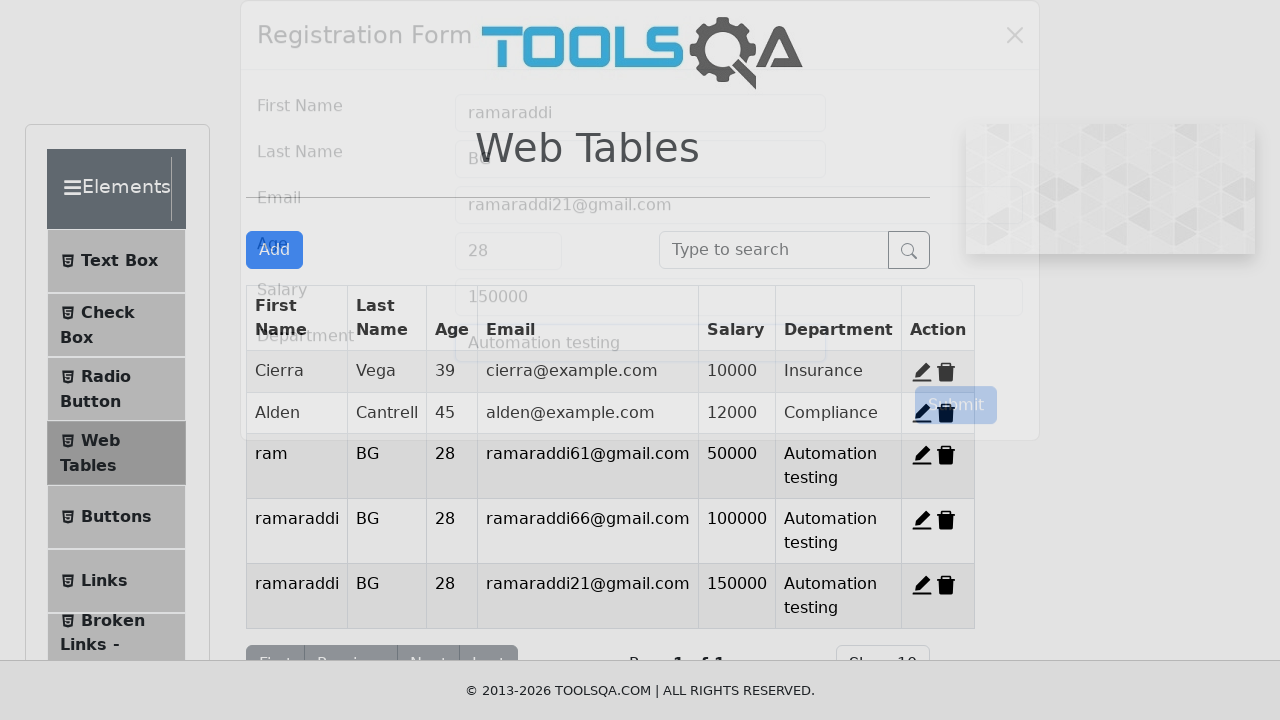

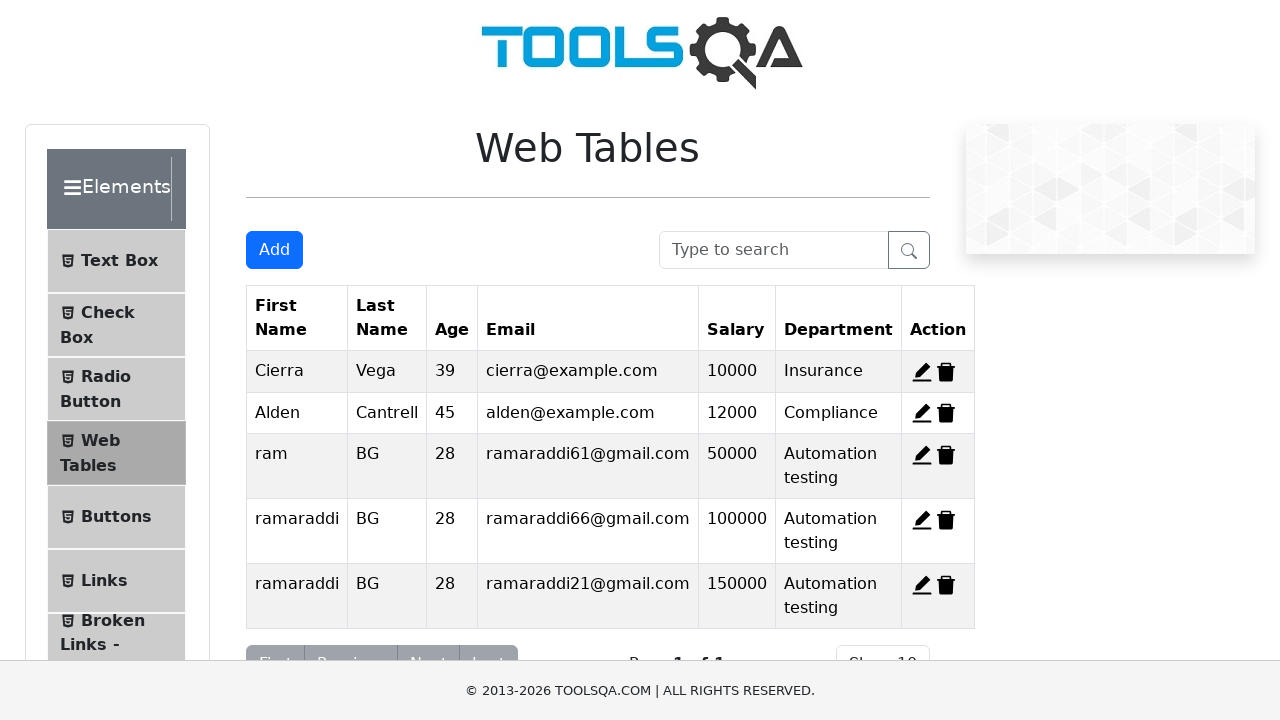